Navigates to Starbucks Korea store locator, selects location filters by clicking on region and district options to display store listings

Starting URL: https://www.starbucks.co.kr/store/store_map.do

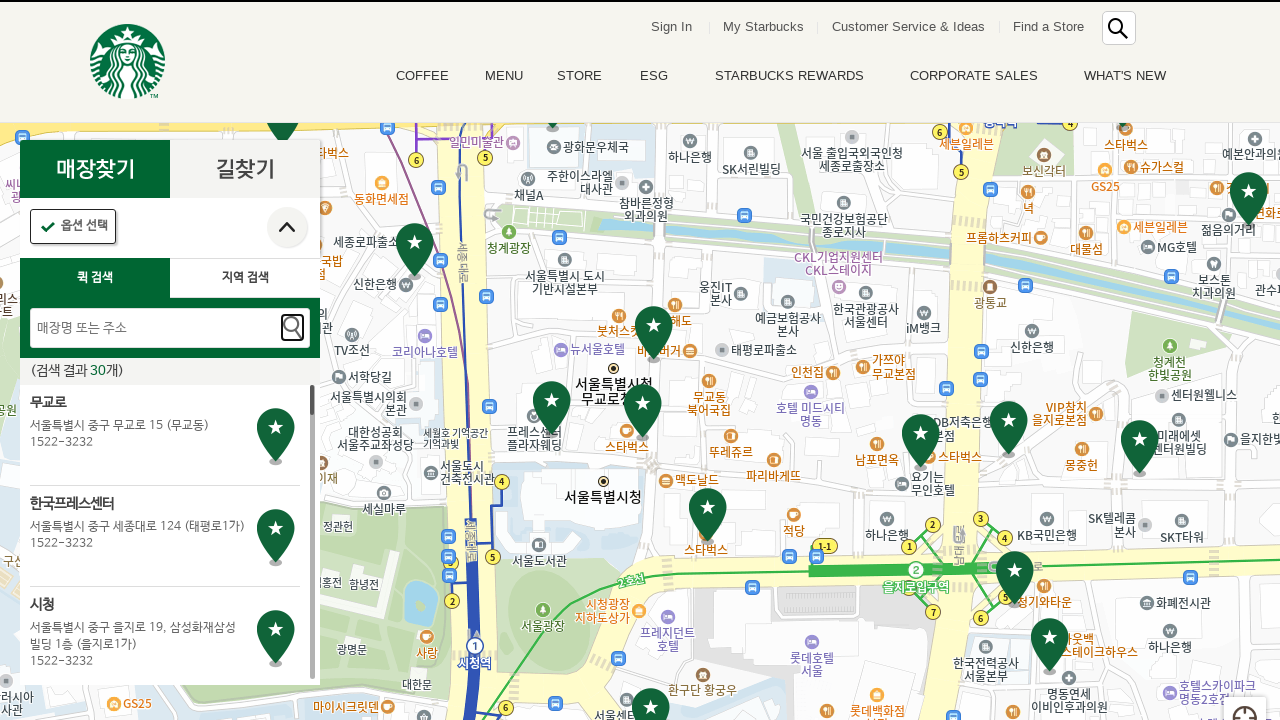

Location search button selector loaded
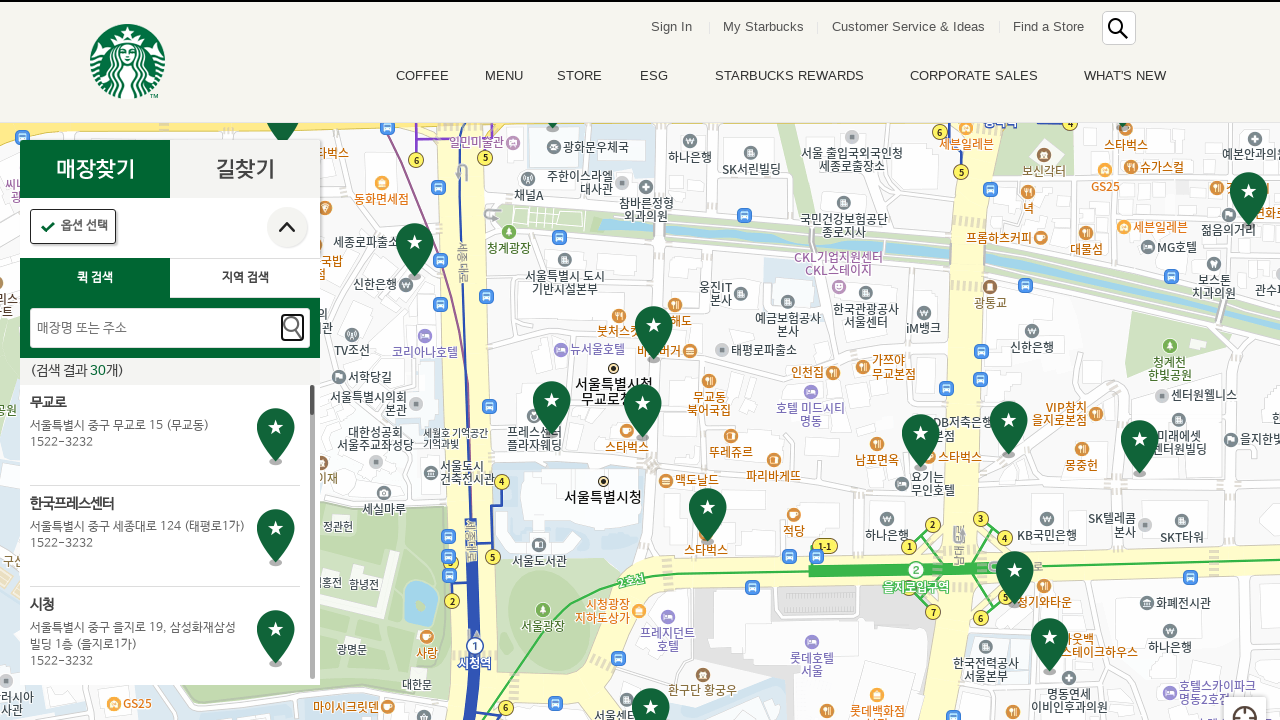

Clicked on location search button at (245, 278) on .loca_search
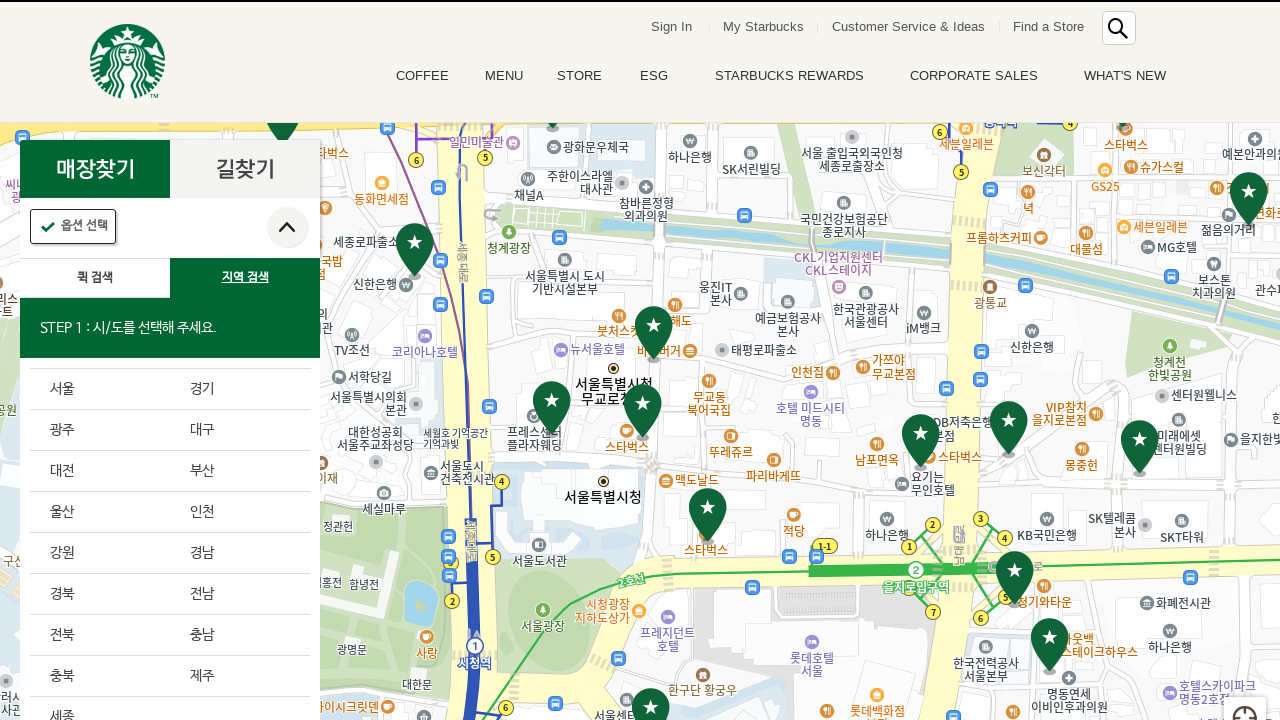

Region dropdown items loaded
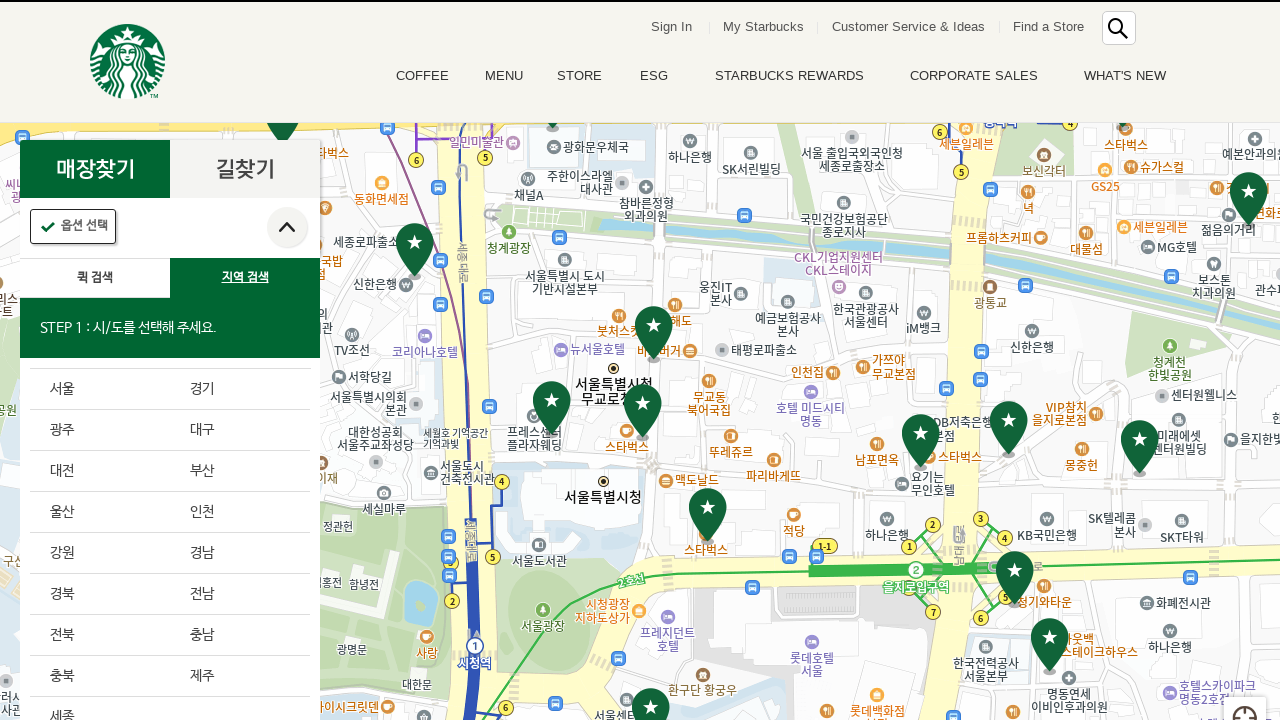

Selected 4th region option from dropdown at (240, 430) on .sido_arae_box li >> nth=3
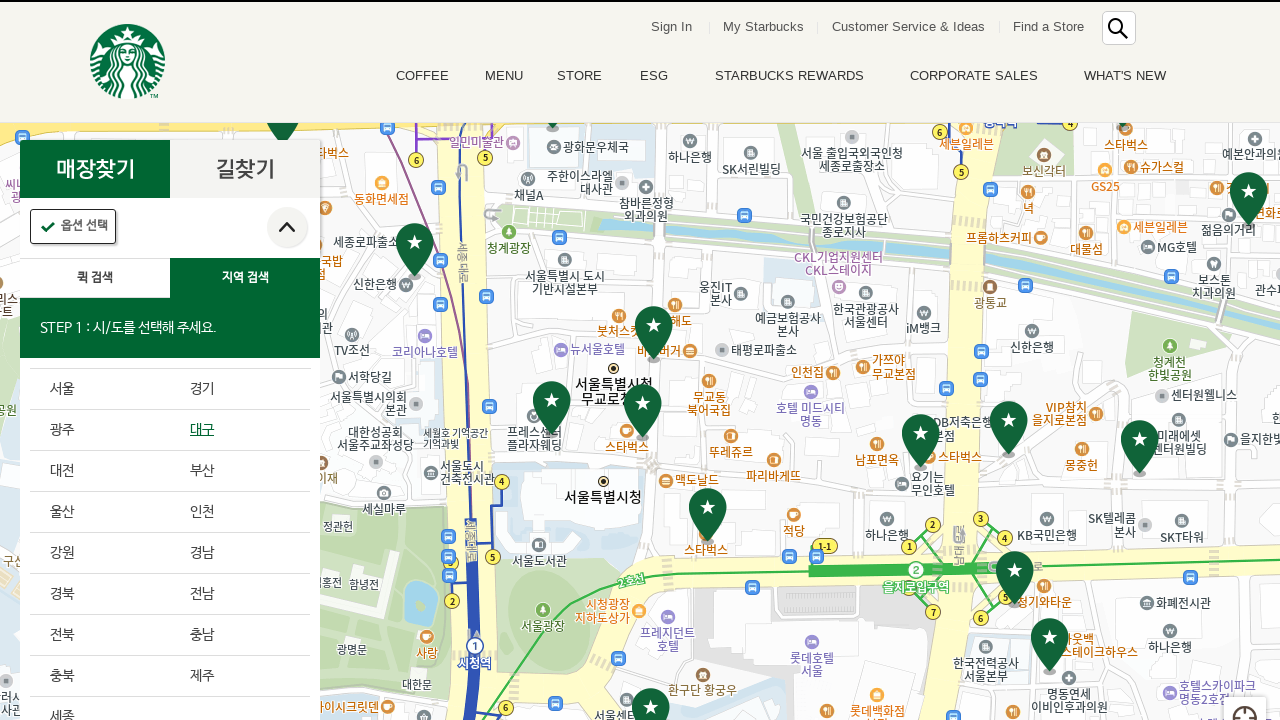

District dropdown items loaded
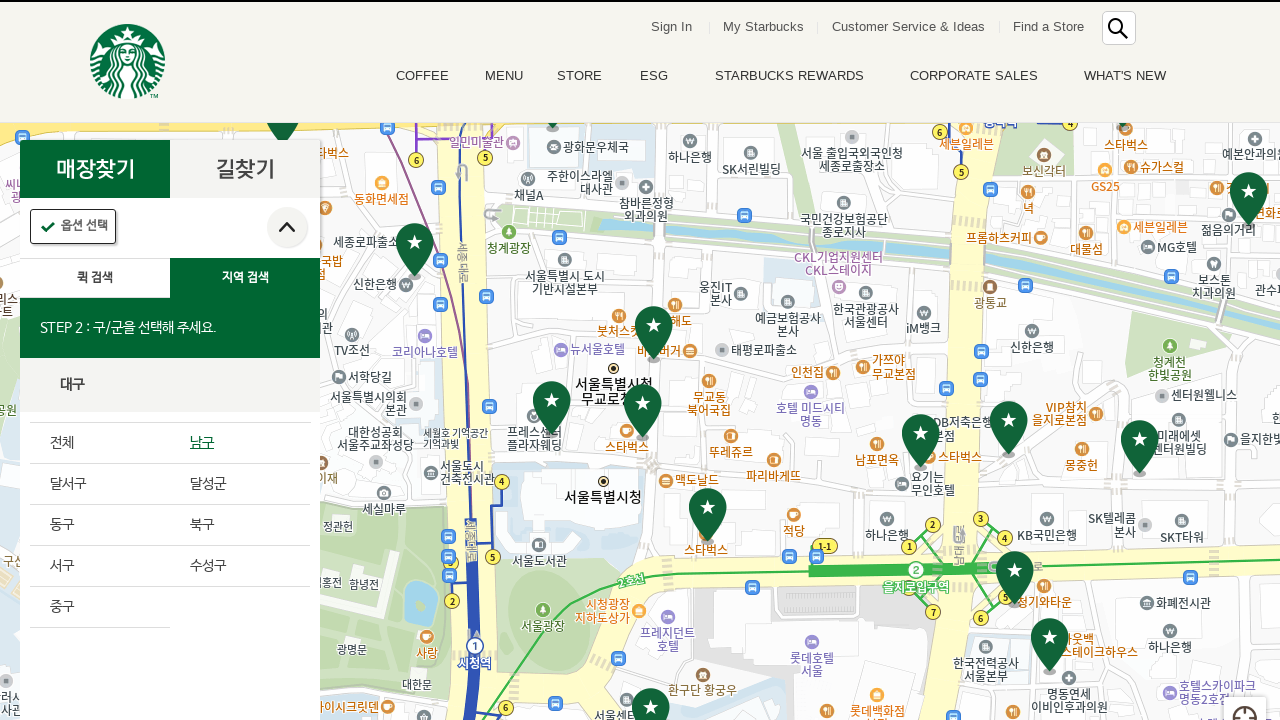

Selected 9th district option from dropdown at (100, 608) on .gugun_arae_box li >> nth=8
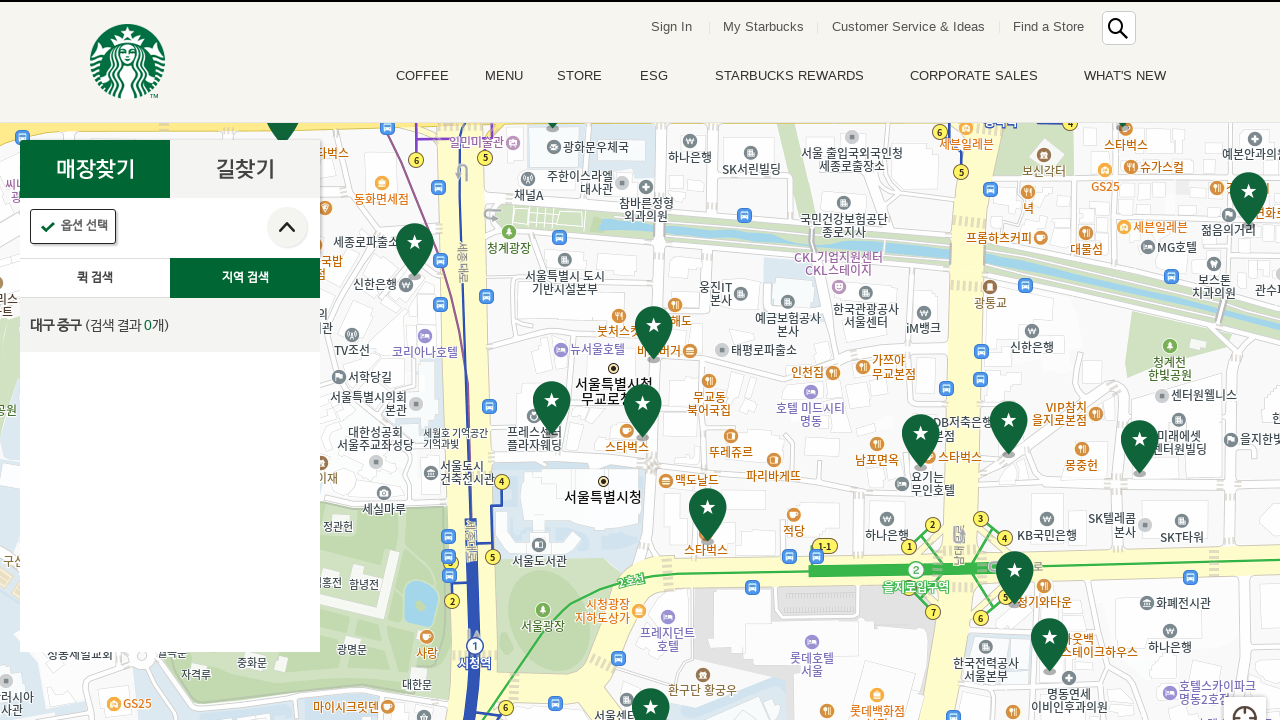

Store search results loaded for selected region and district
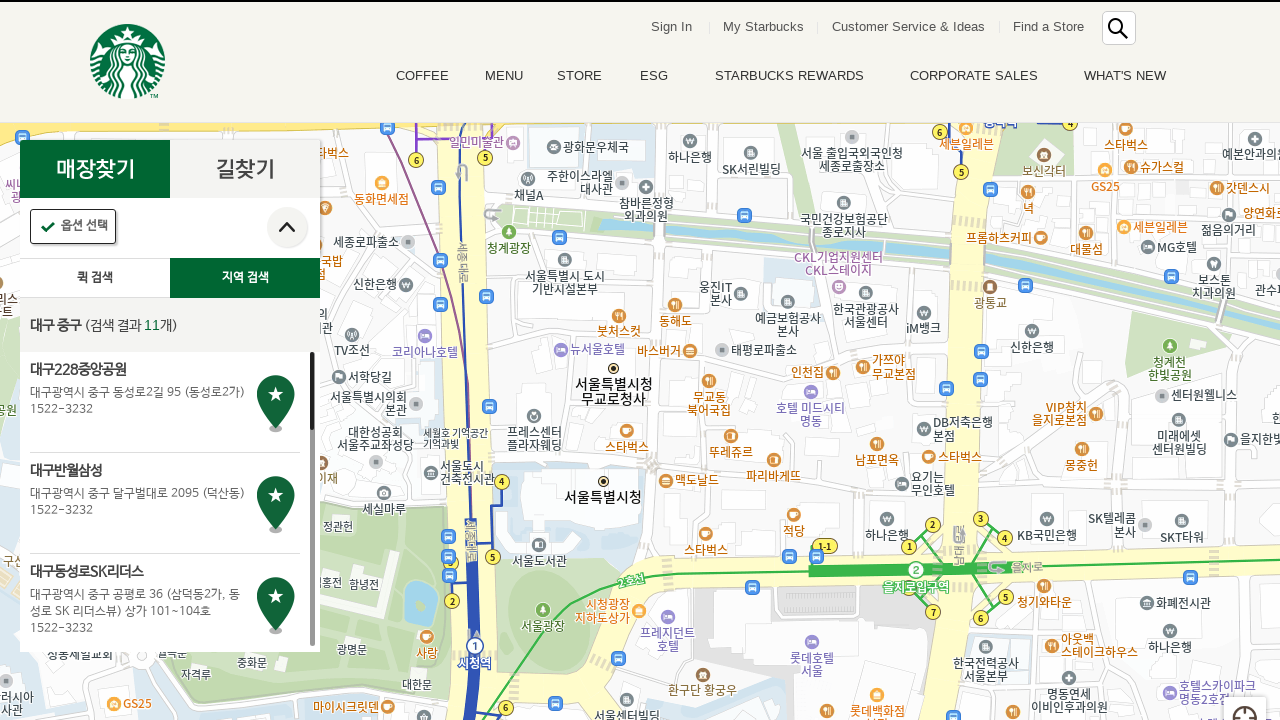

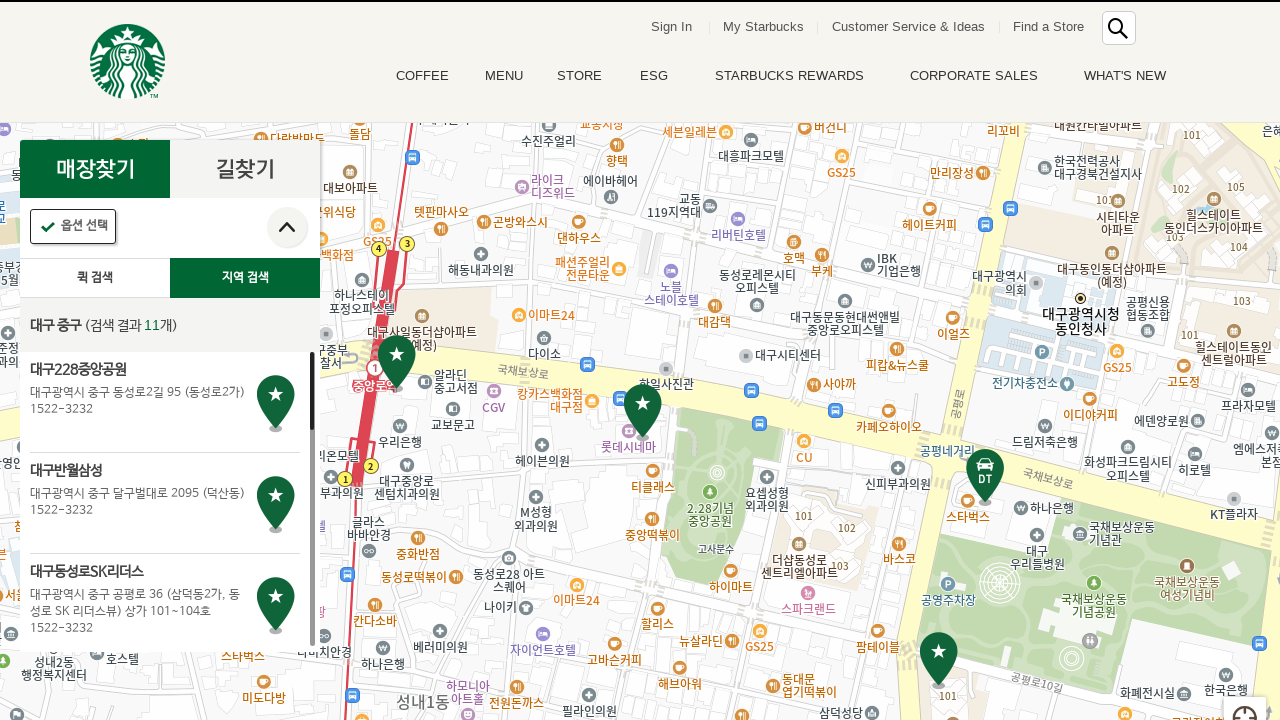